Tests mouse interaction actions on a course content page by hovering over the "Courses" element and then double-clicking on the "Oracle" element

Starting URL: http://greenstech.in/selenium-course-content.html

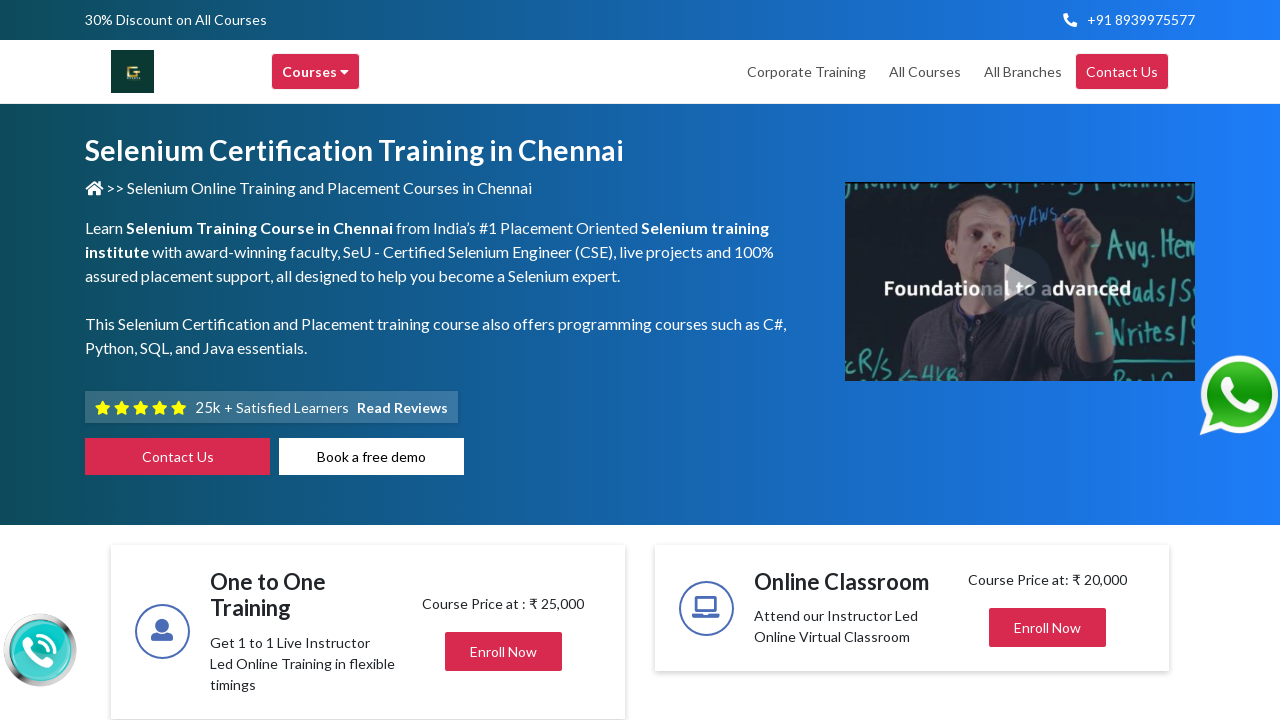

Hovered over the Courses element at (316, 72) on xpath=//div[@title='Courses']
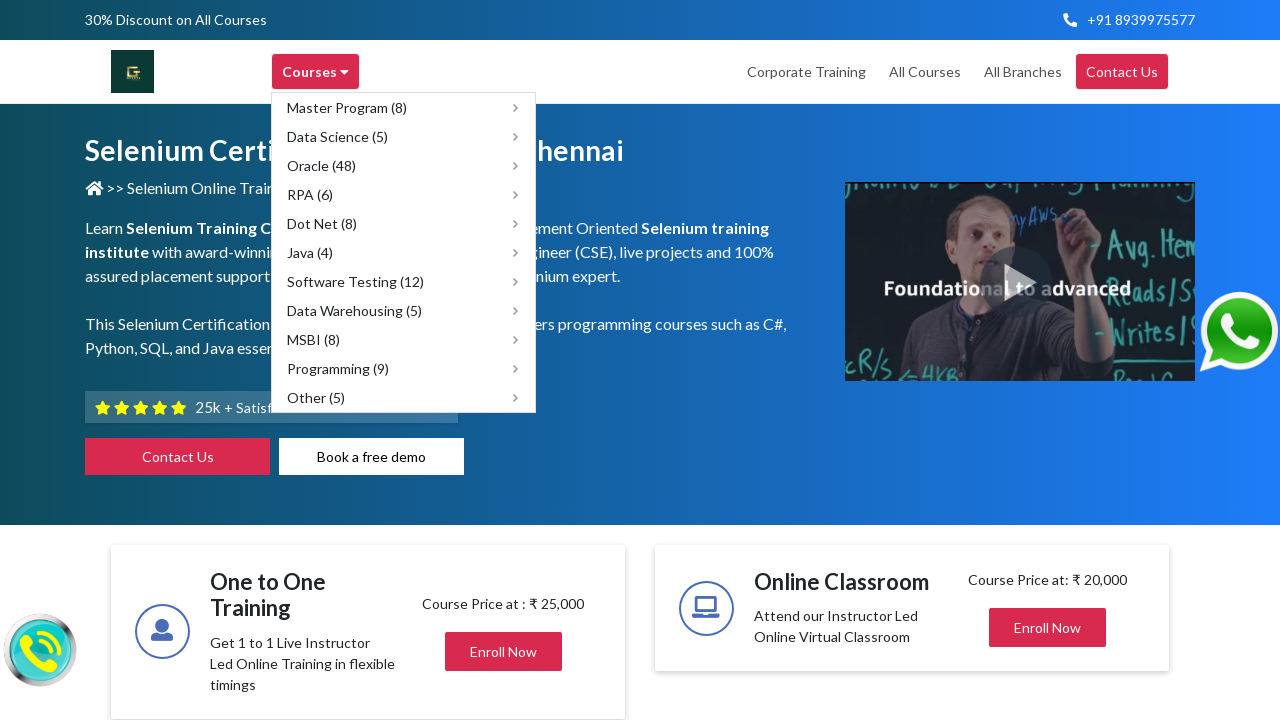

Double-clicked on the Oracle element at (404, 166) on xpath=//div[@title='Oracle']
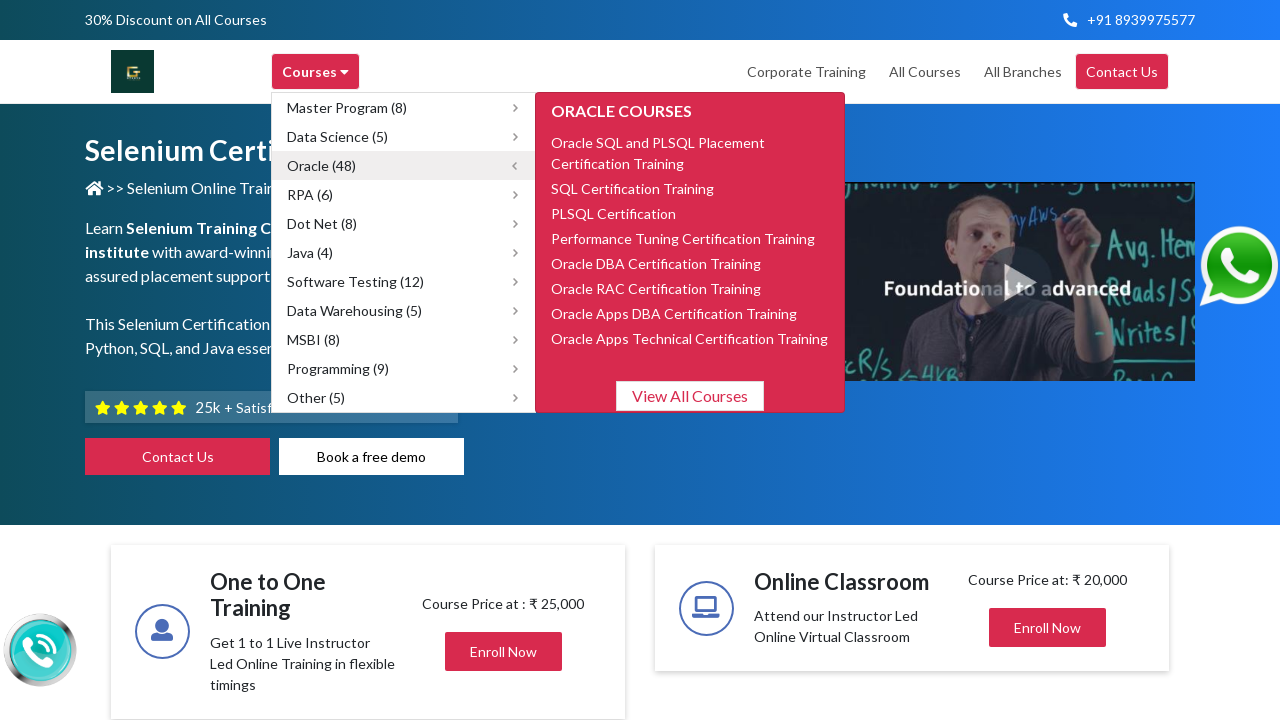

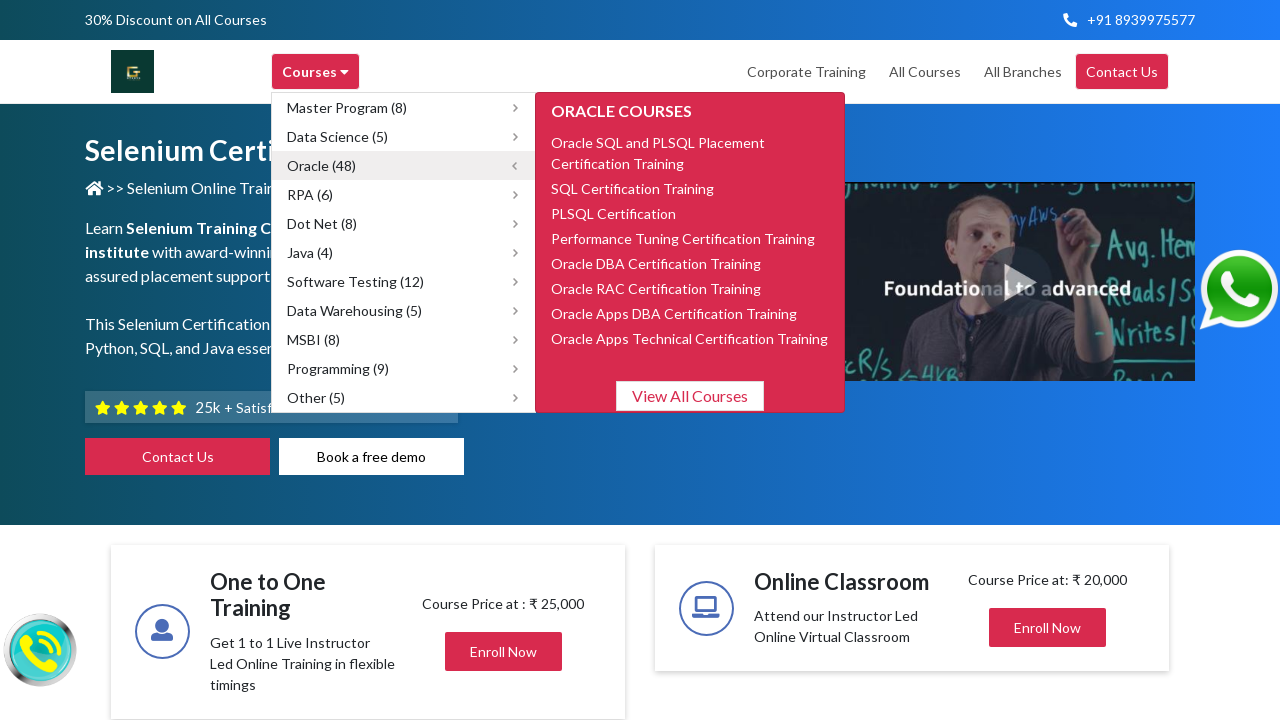